Tests various button properties and interactions on a UI testing playground page, including clicking buttons, checking enabled state, and verifying element properties

Starting URL: https://leafground.com/button.xhtml

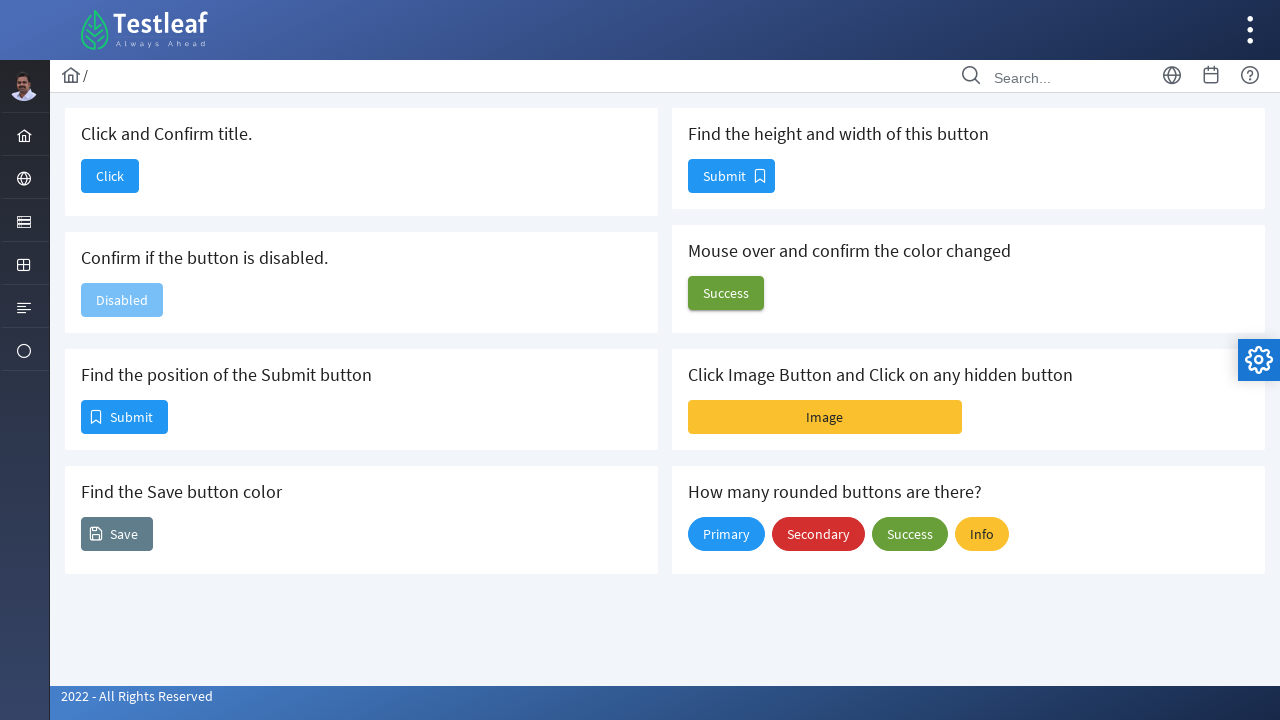

Clicked 'Click and Confirm title' button at (110, 176) on xpath=//h5[text()='Click and Confirm title.']/following::button[1]
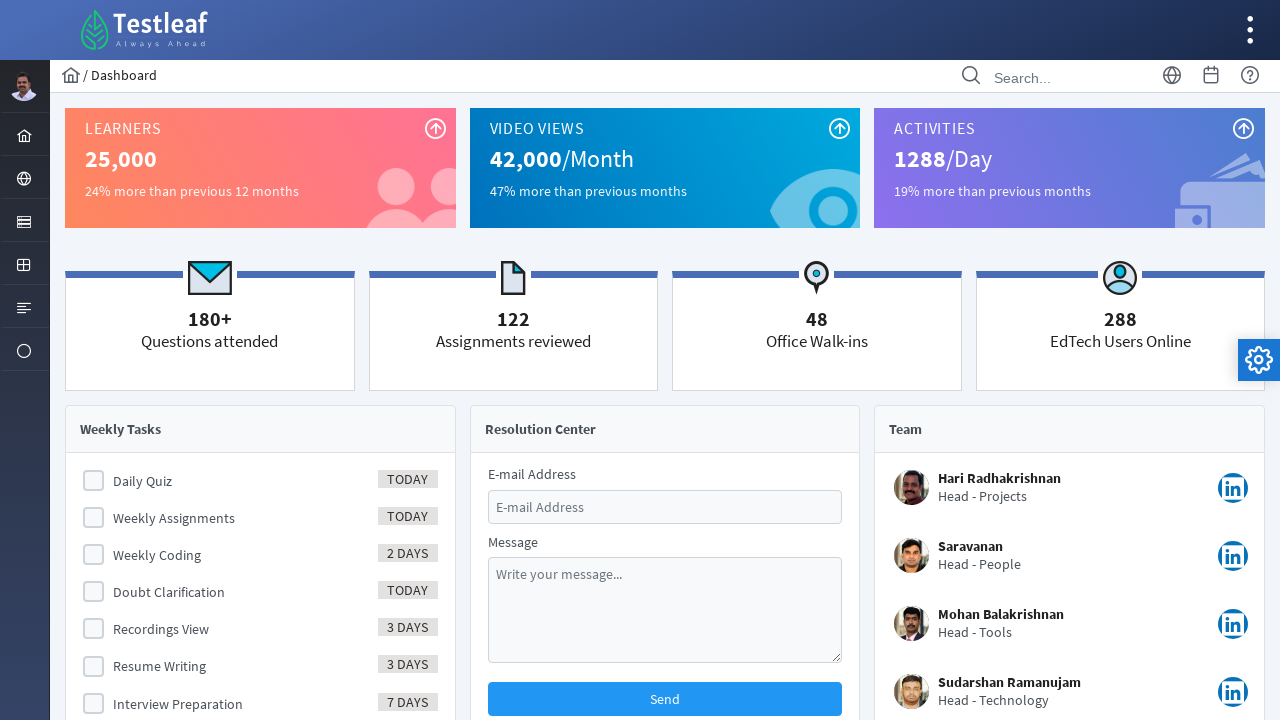

Waited 1000ms for page to load
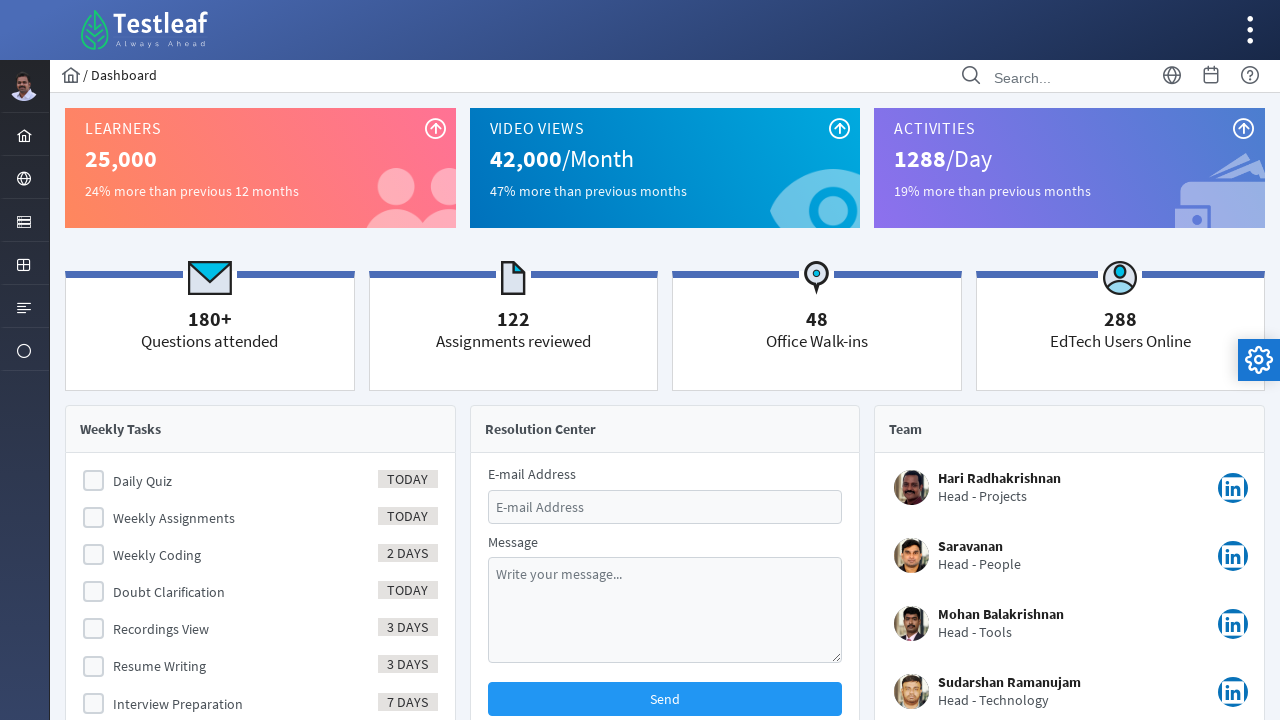

Verified page title is 'Dashboard'
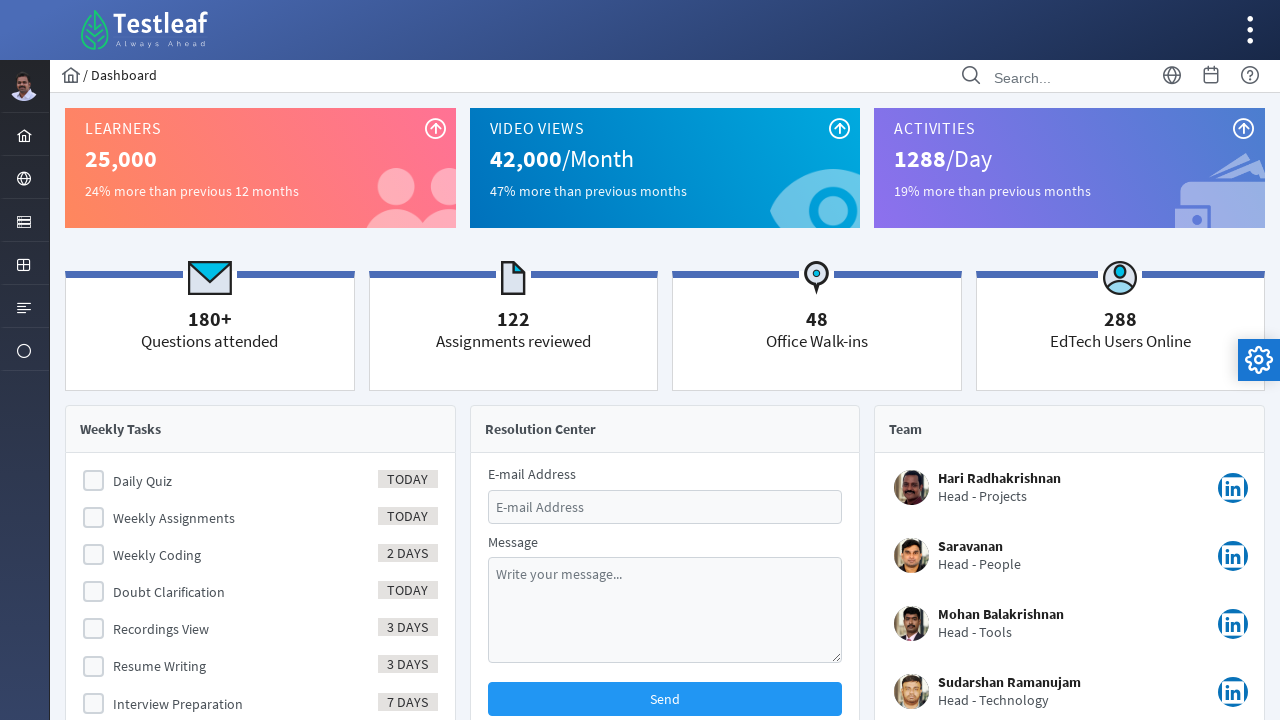

Navigated back to button page
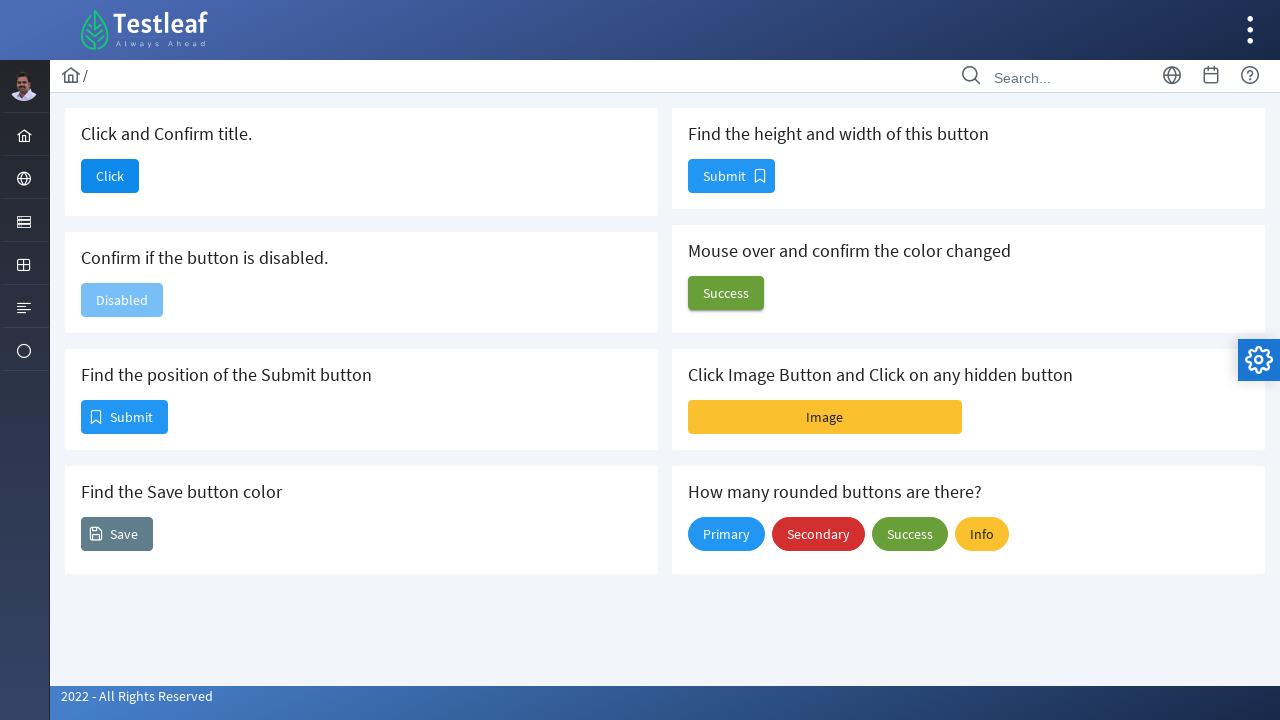

Located disabled button element
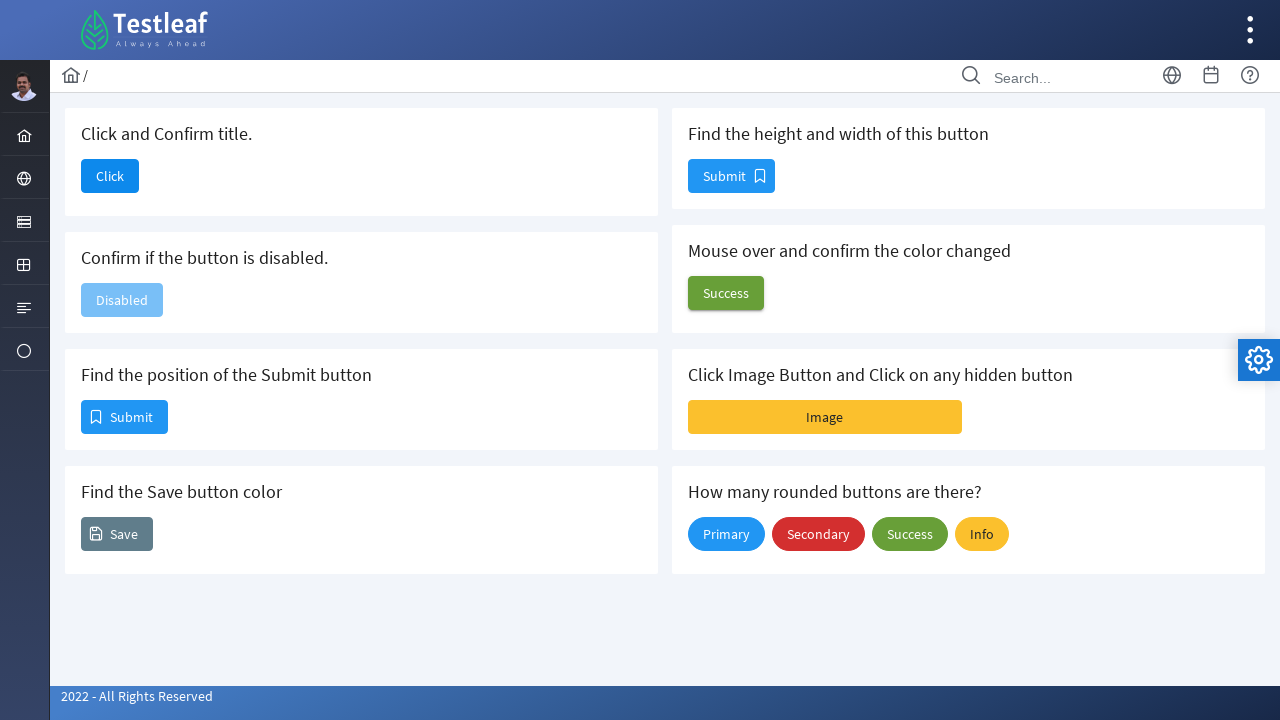

Checked if button is disabled: True
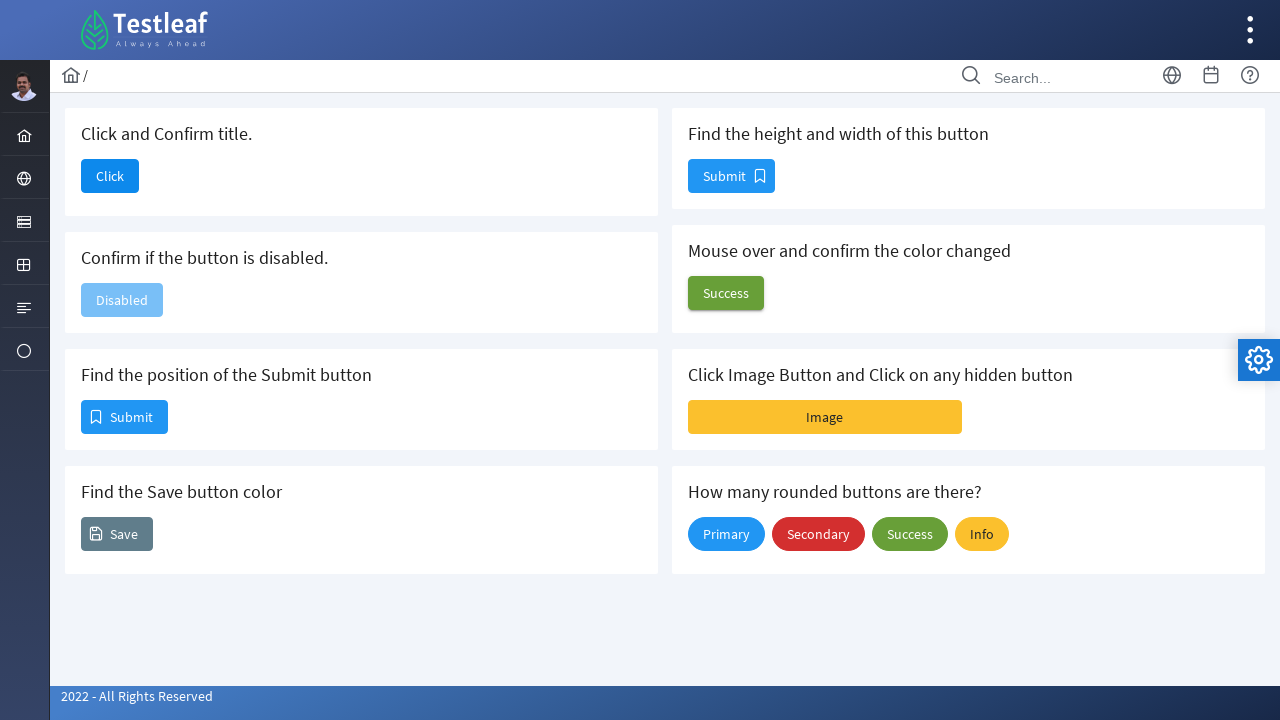

Located Submit button
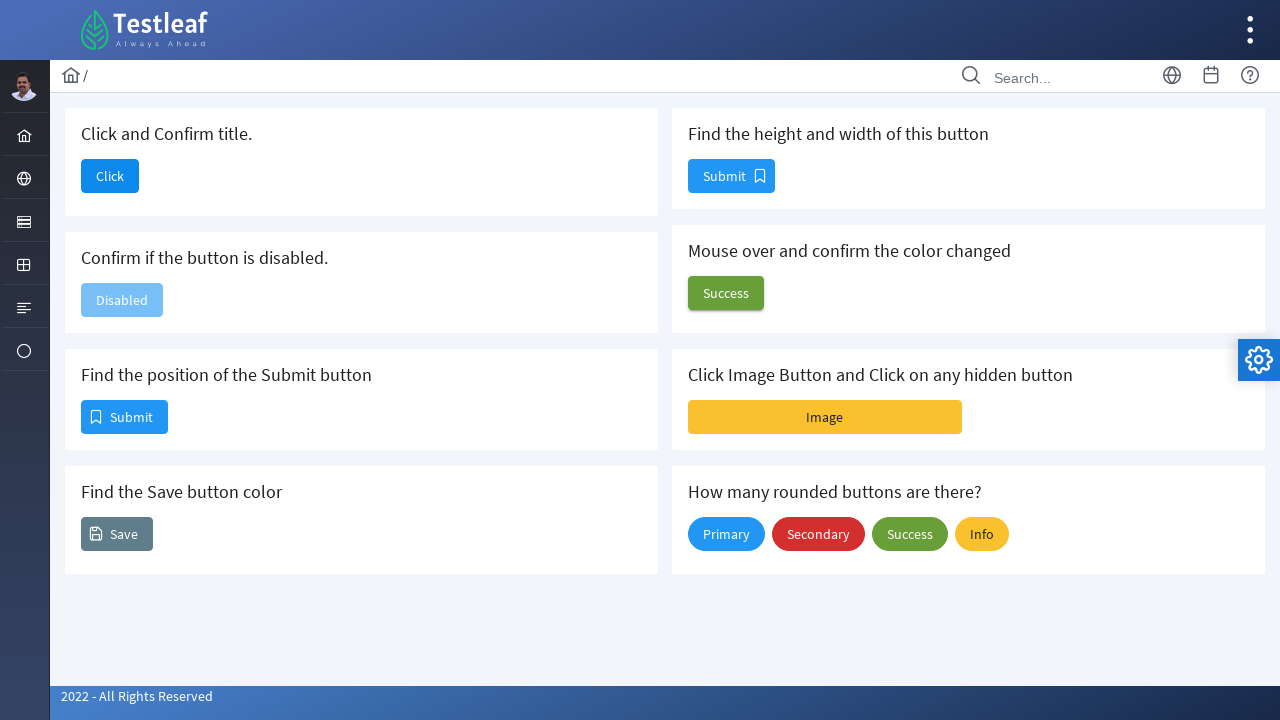

Retrieved Submit button position: x=81, y=400
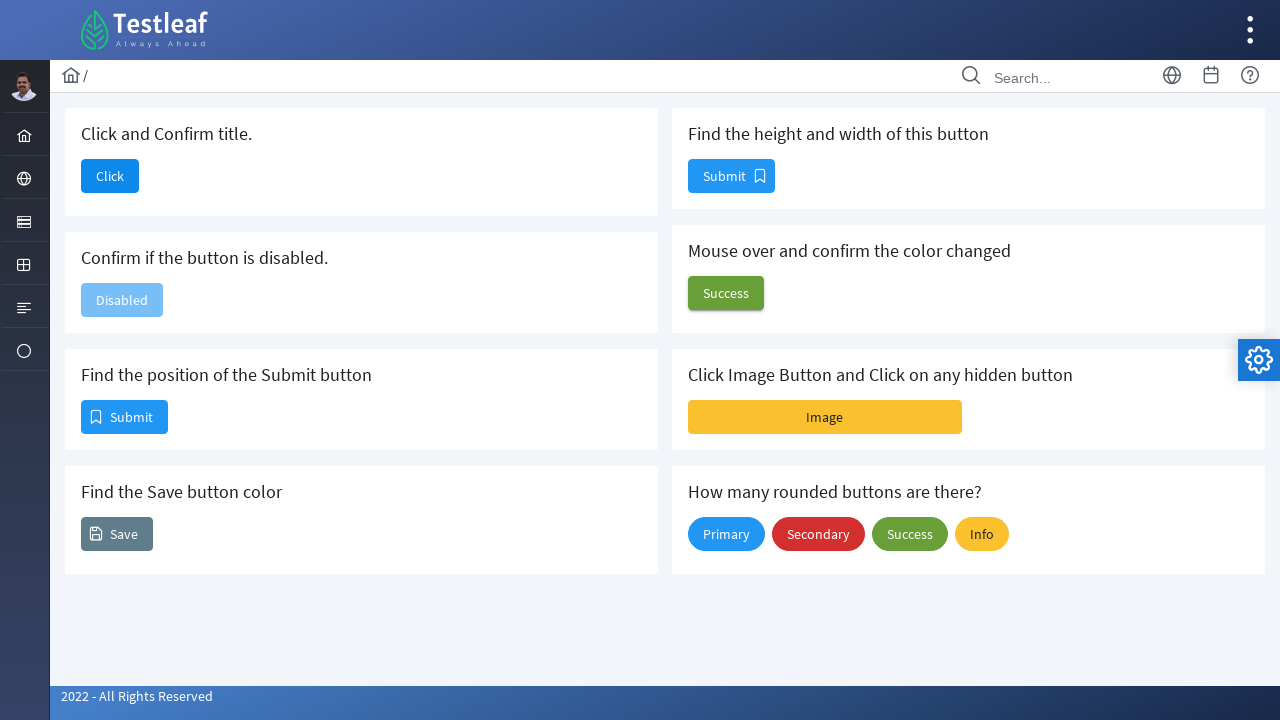

Located Save button
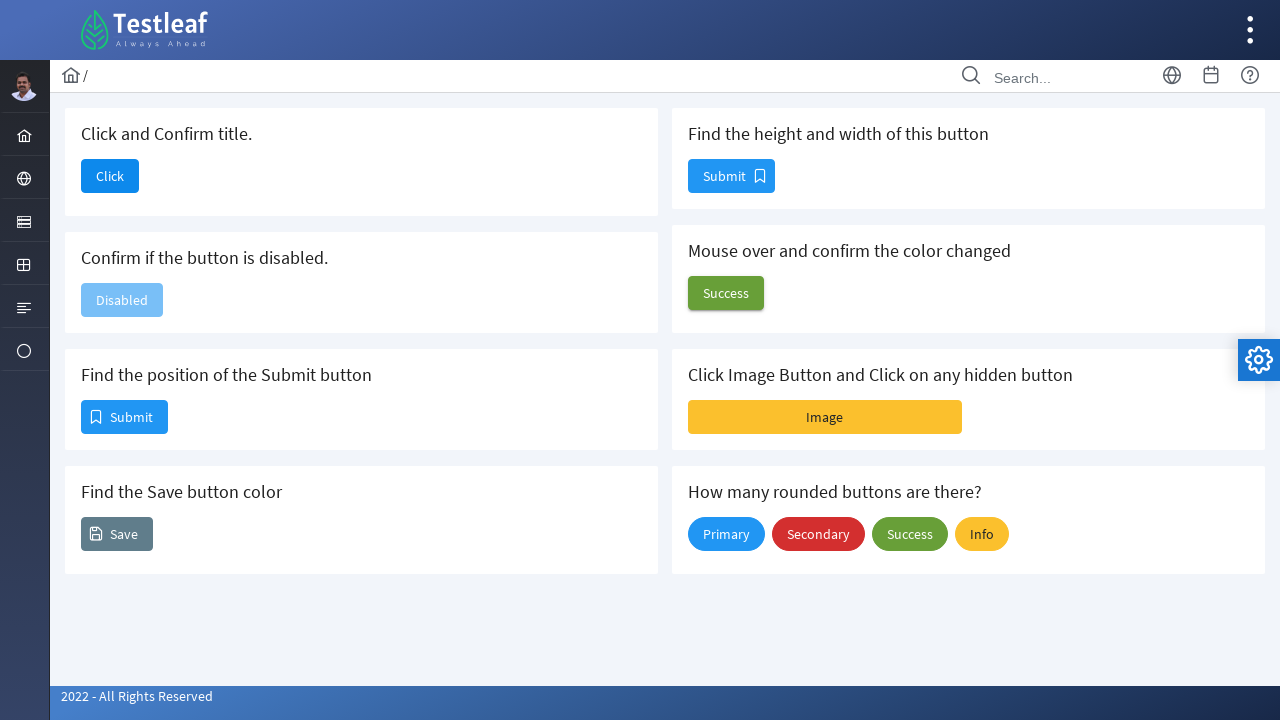

Retrieved Save button background color: rgb(96, 125, 139)
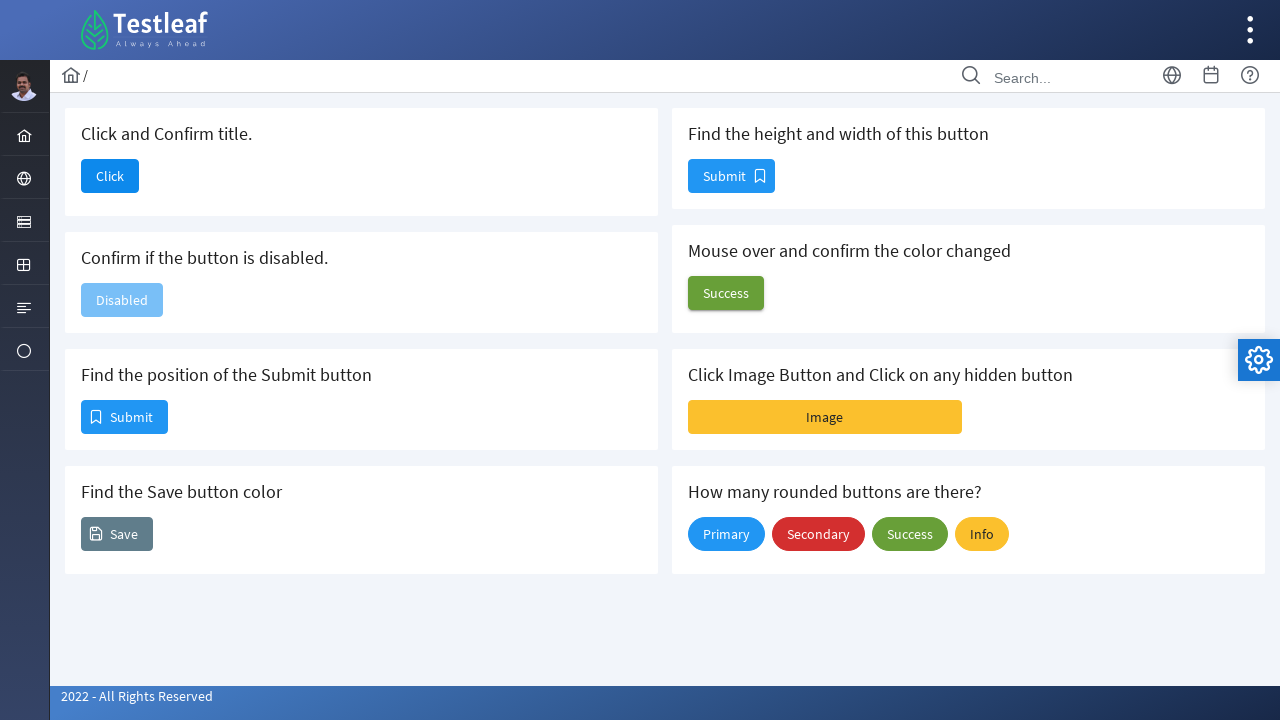

Located button to measure dimensions
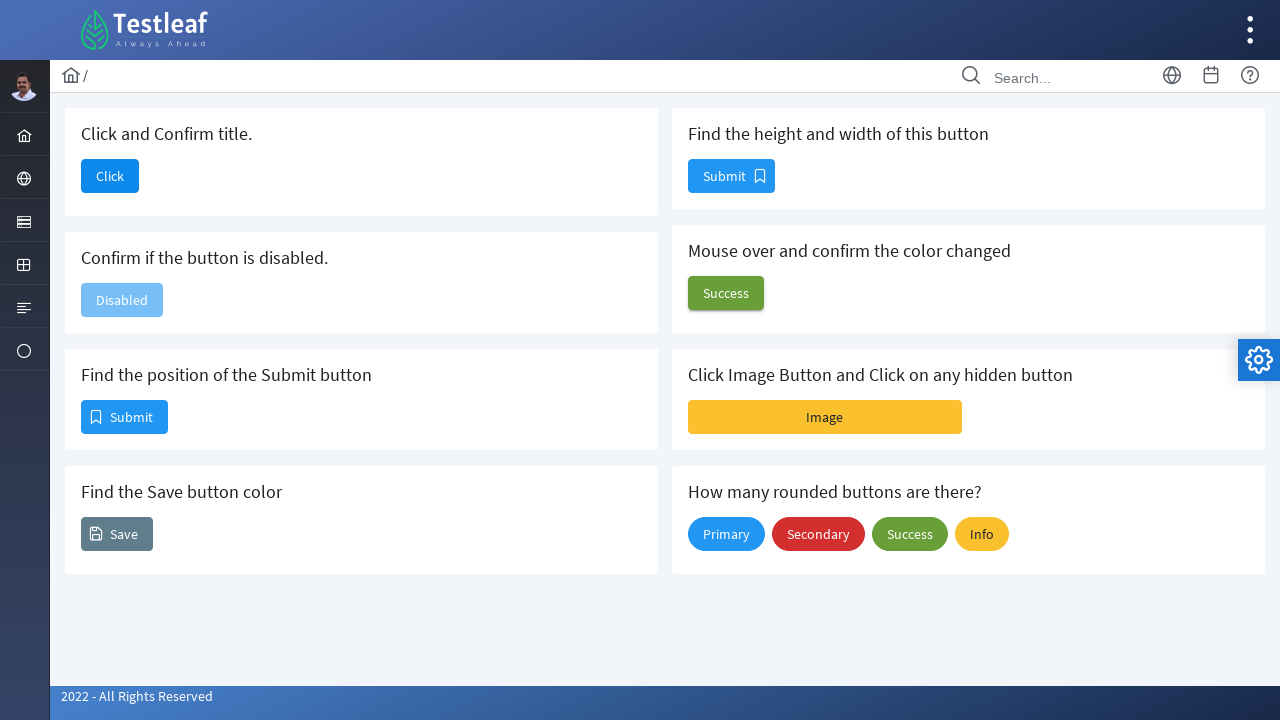

Retrieved button dimensions: height=34, width=87
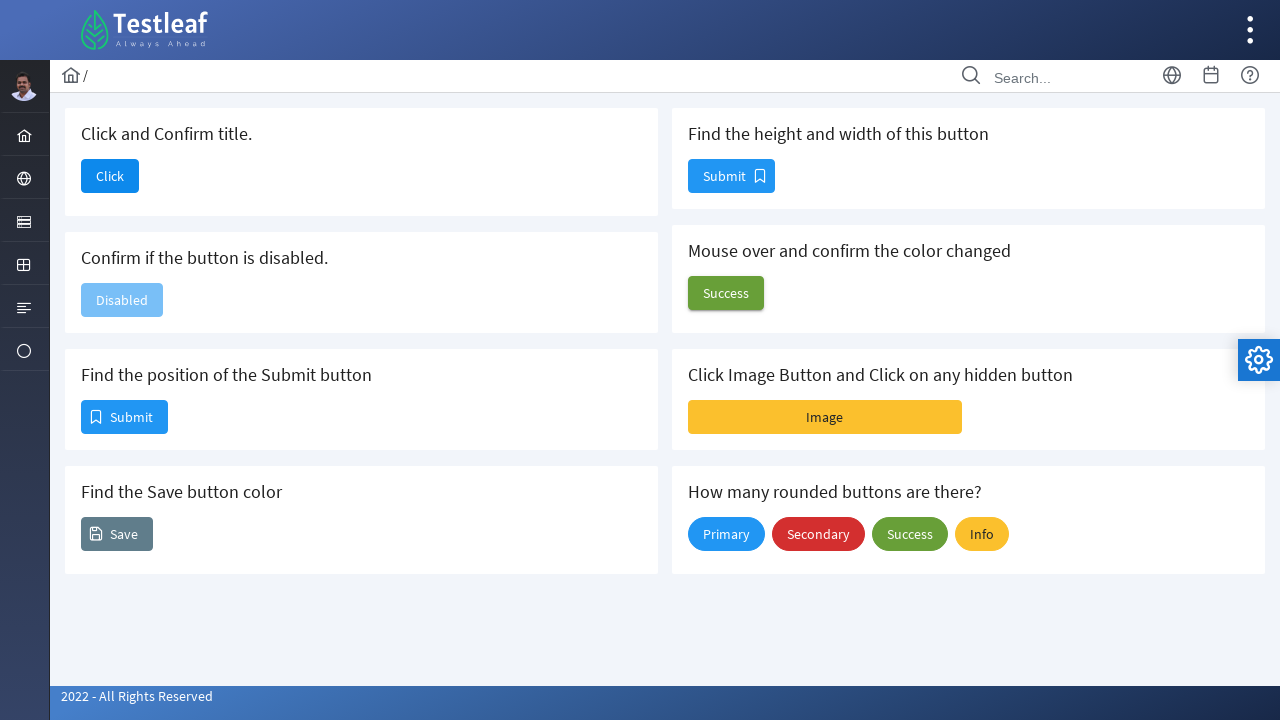

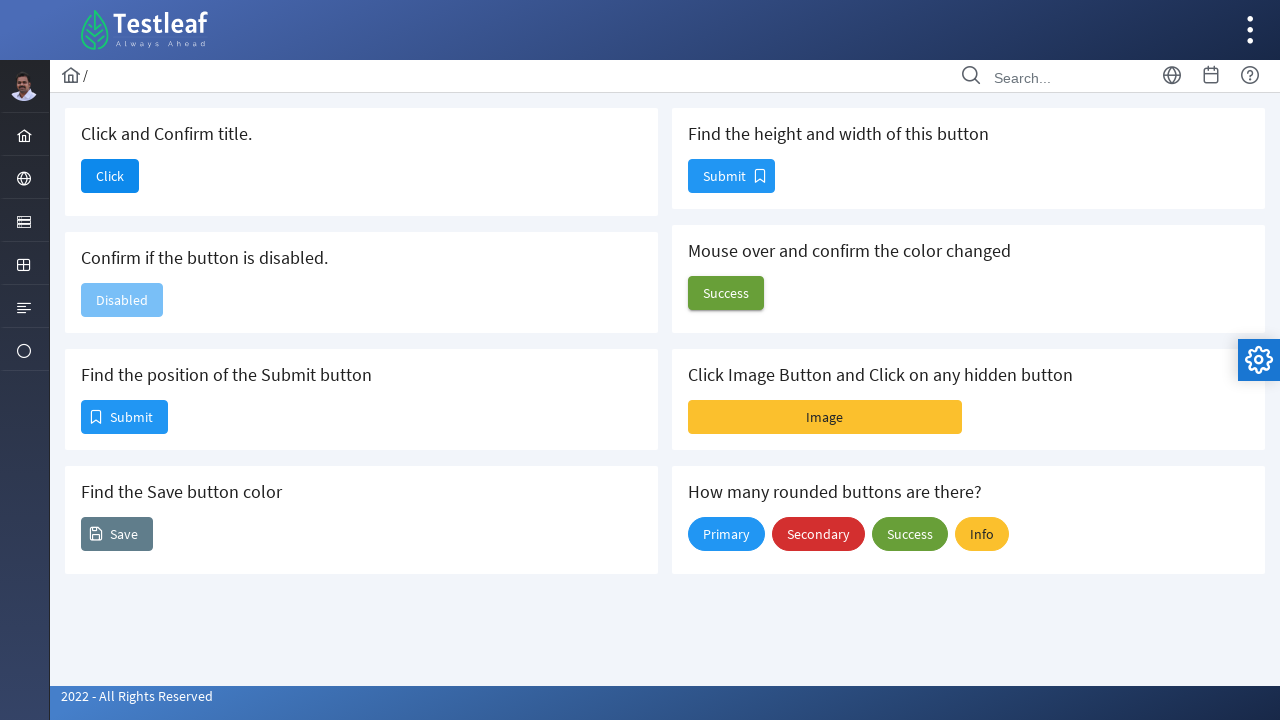